Fills out a text box form with name, email, and address information, then submits the form

Starting URL: https://demoqa.com/text-box

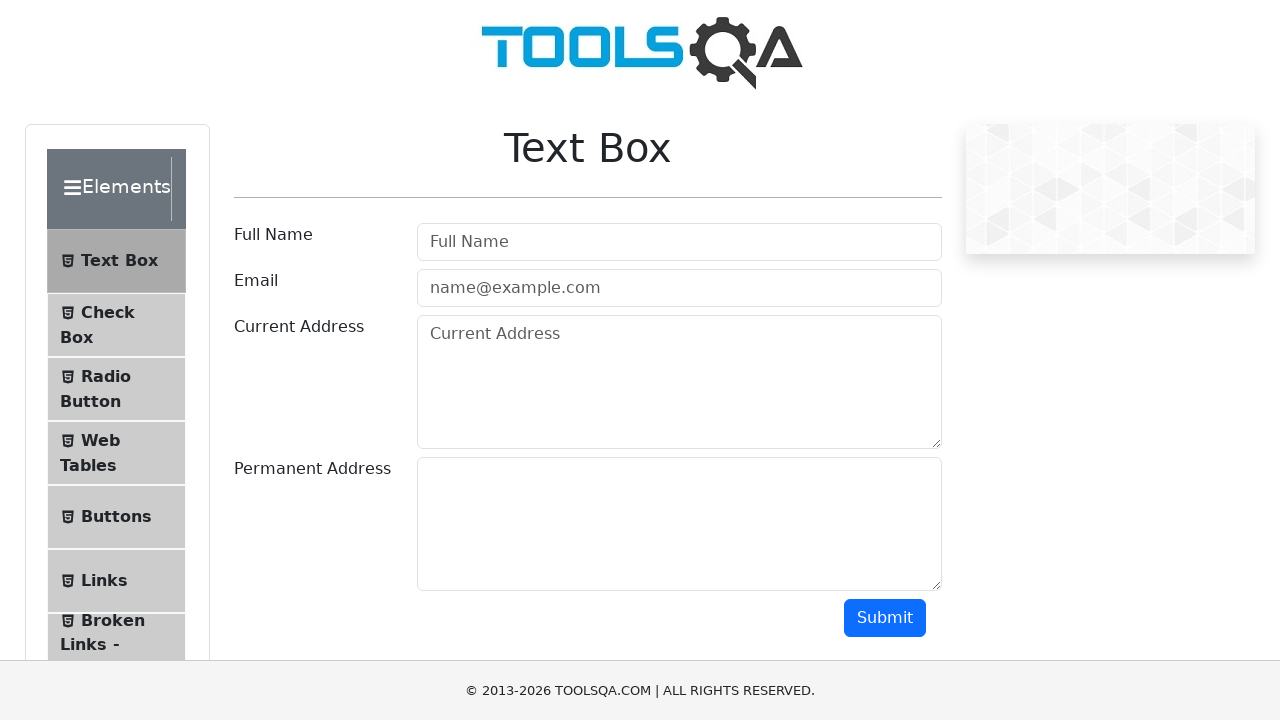

Filled name field with 'Anand' on //div[@id='userName-wrapper']//child::input
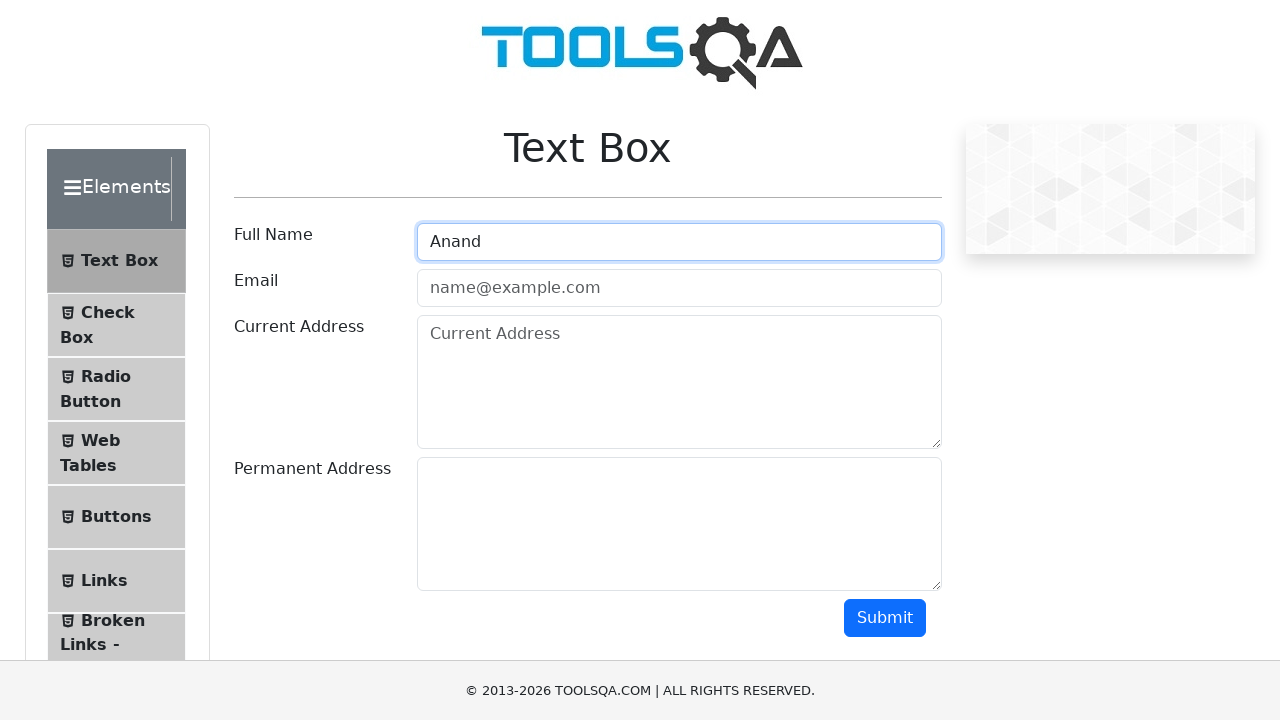

Filled email field with 'abc@gmail.com' on //div[@id='userEmail-wrapper']//child::input
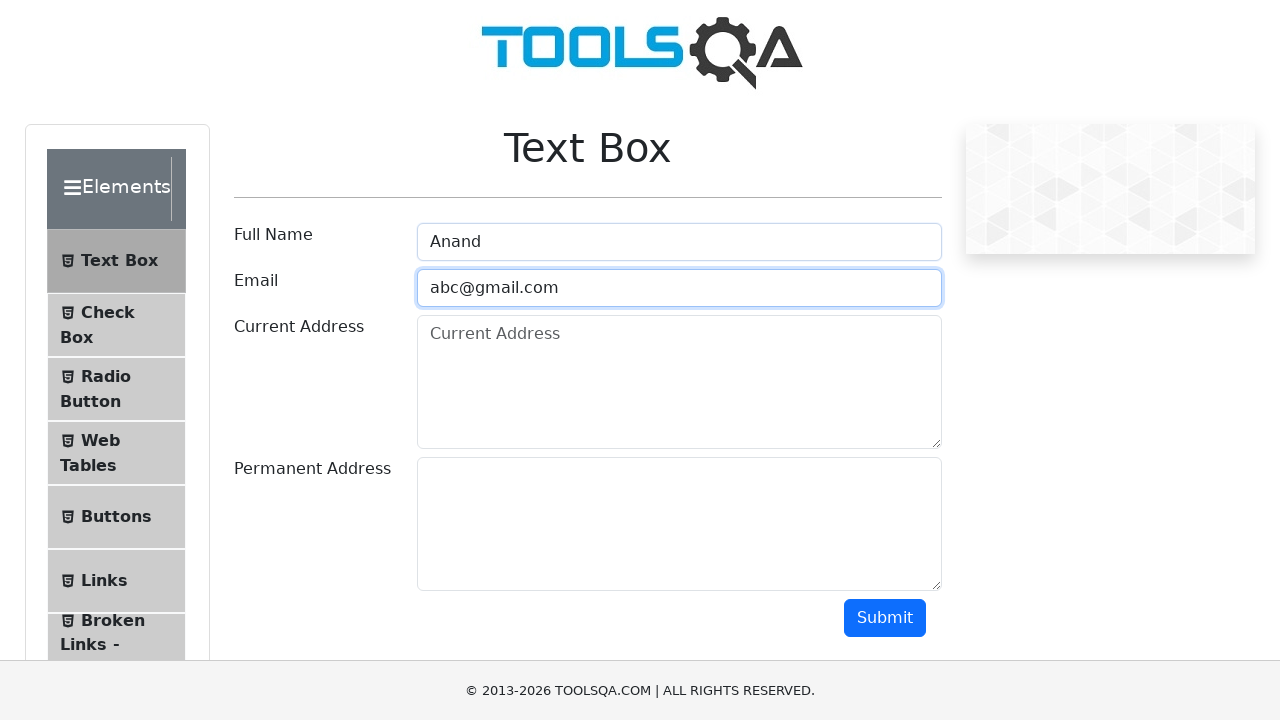

Filled current address field with 'Pune' on //div[@id='currentAddress-wrapper']//child::textarea
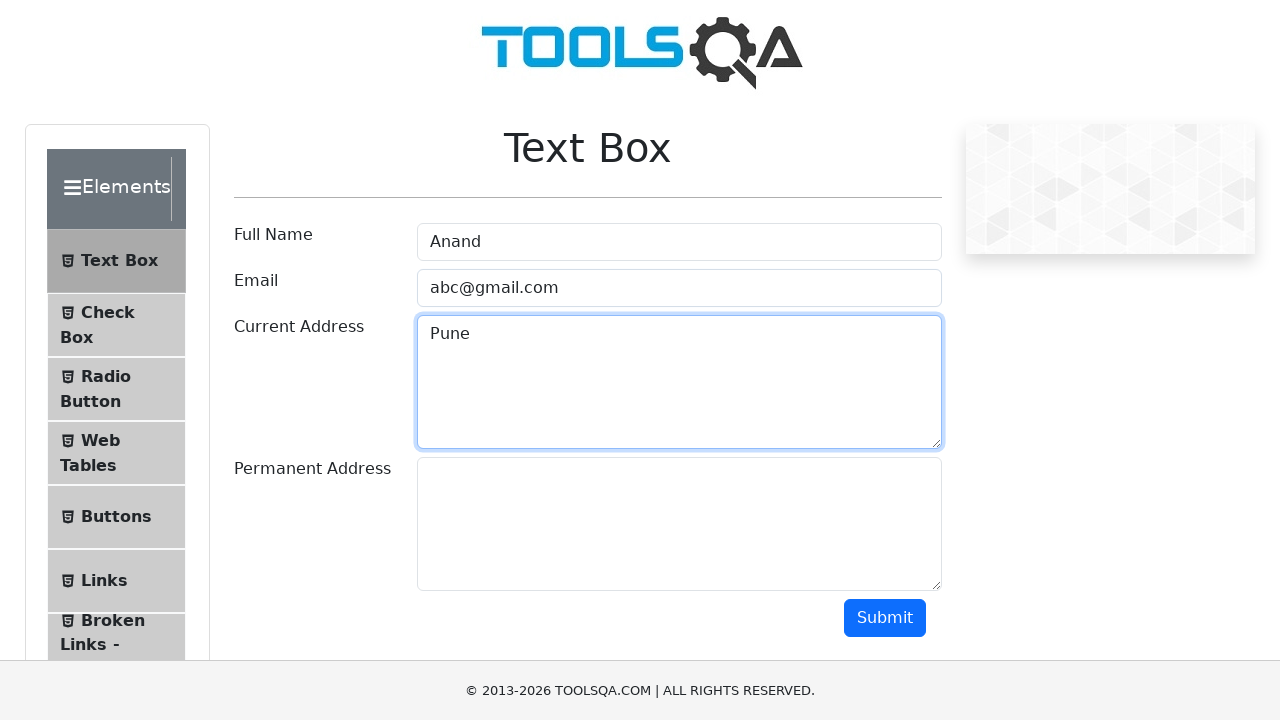

Hovered over Dynamic Properties element to scroll submit button into view at (119, 348) on xpath=//span[contains(text(),'Dynamic Properties')]
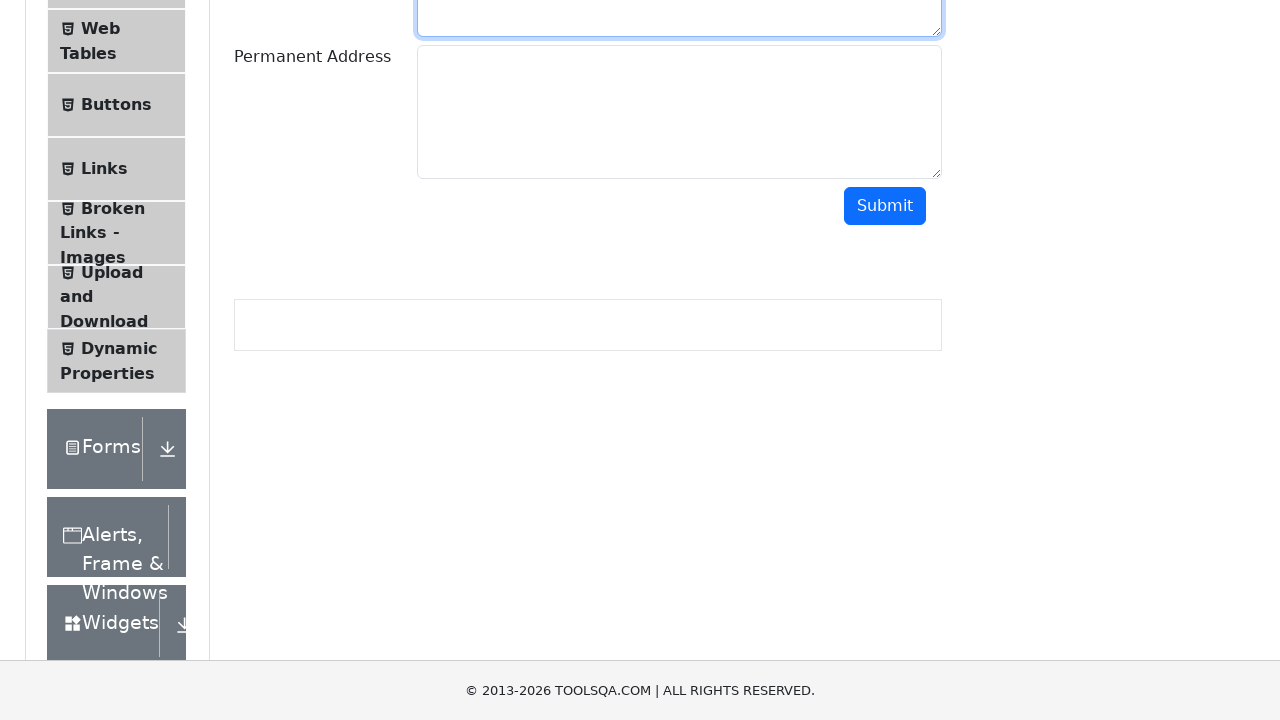

Clicked submit button to submit the form at (885, 206) on xpath=//button[@id='submit']
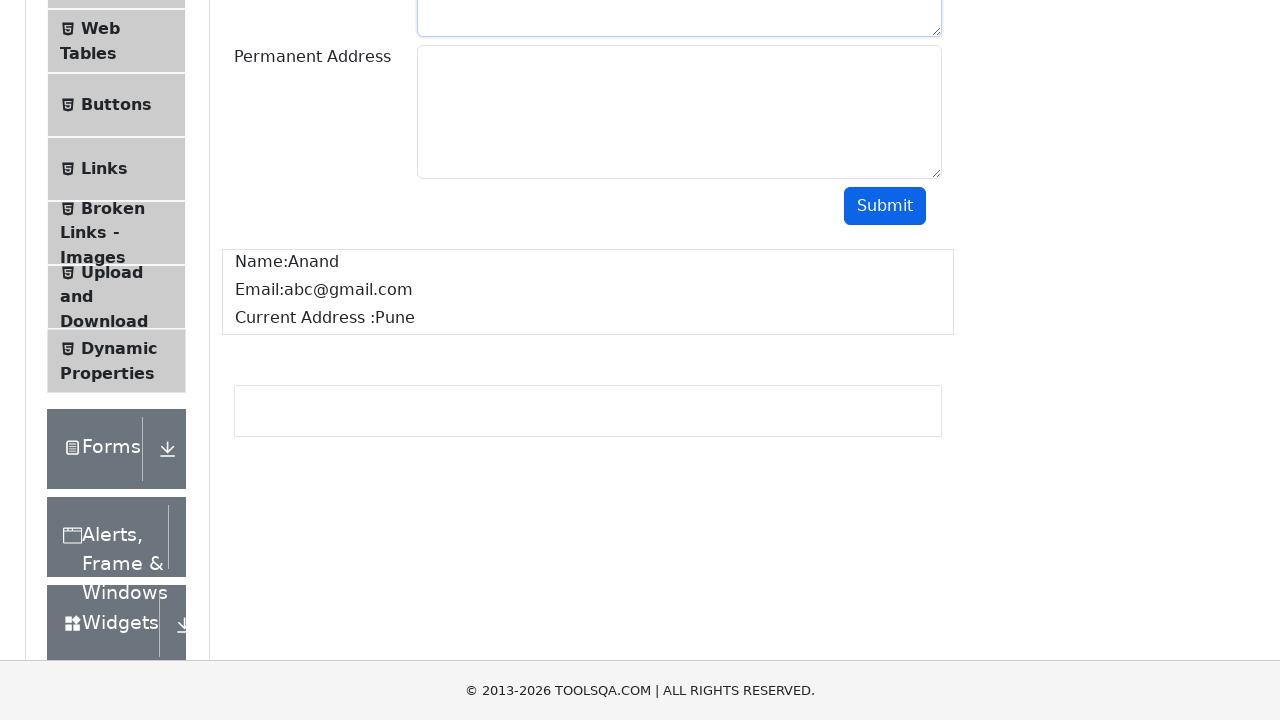

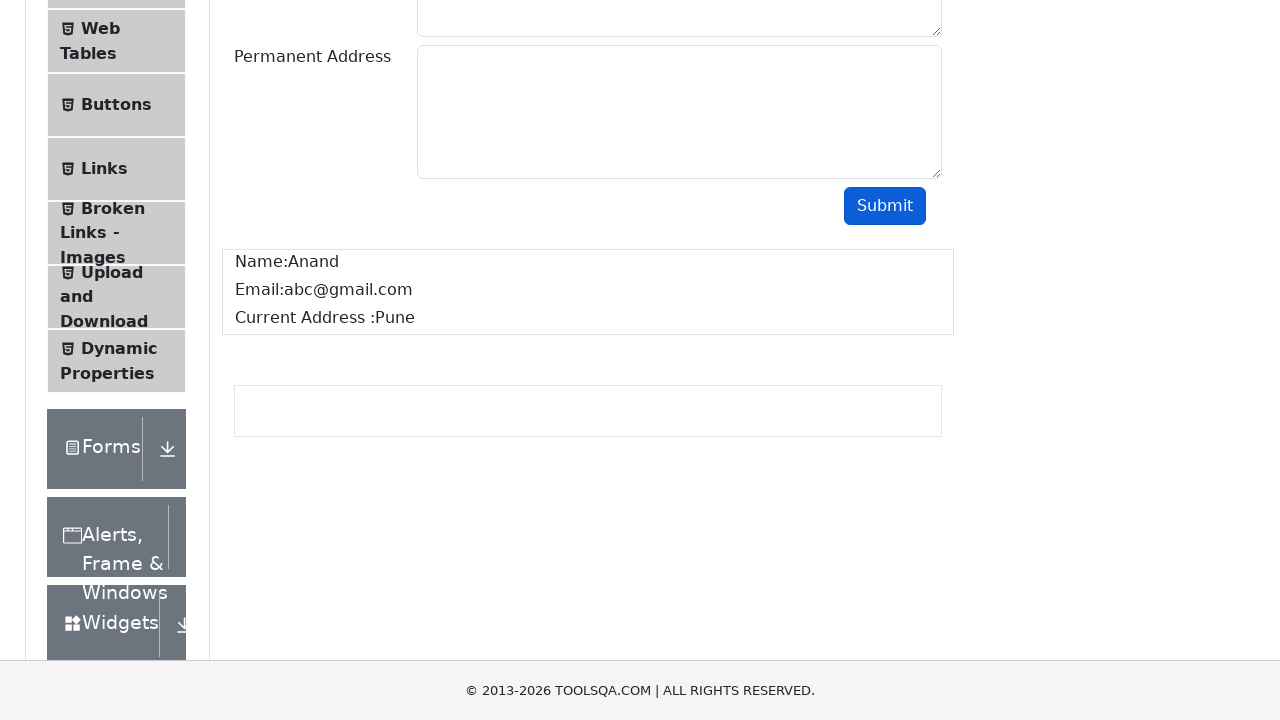